Tests window/tab handling by opening a new tab, switching to it, interacting with an alert box, then switching back to the parent window and filling a name field

Starting URL: https://www.hyrtutorials.com/p/window-handles-practice.html

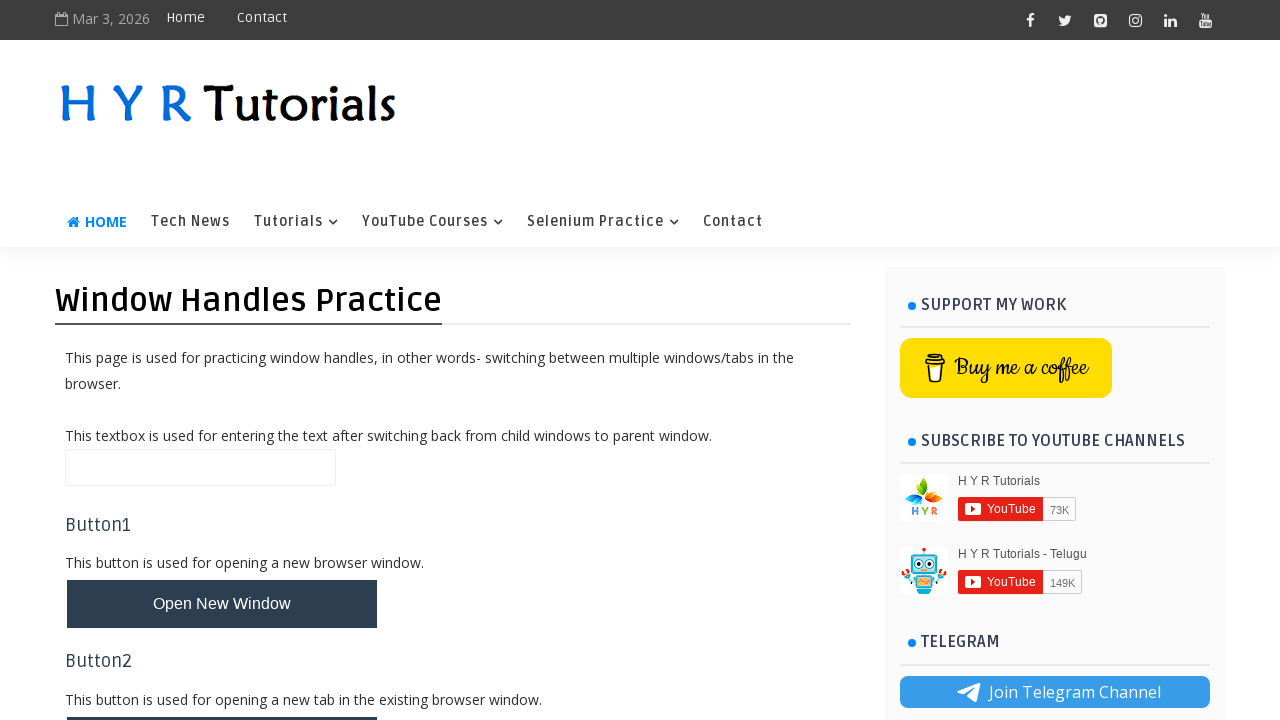

Clicked button to open new tab at (222, 696) on #newTabBtn
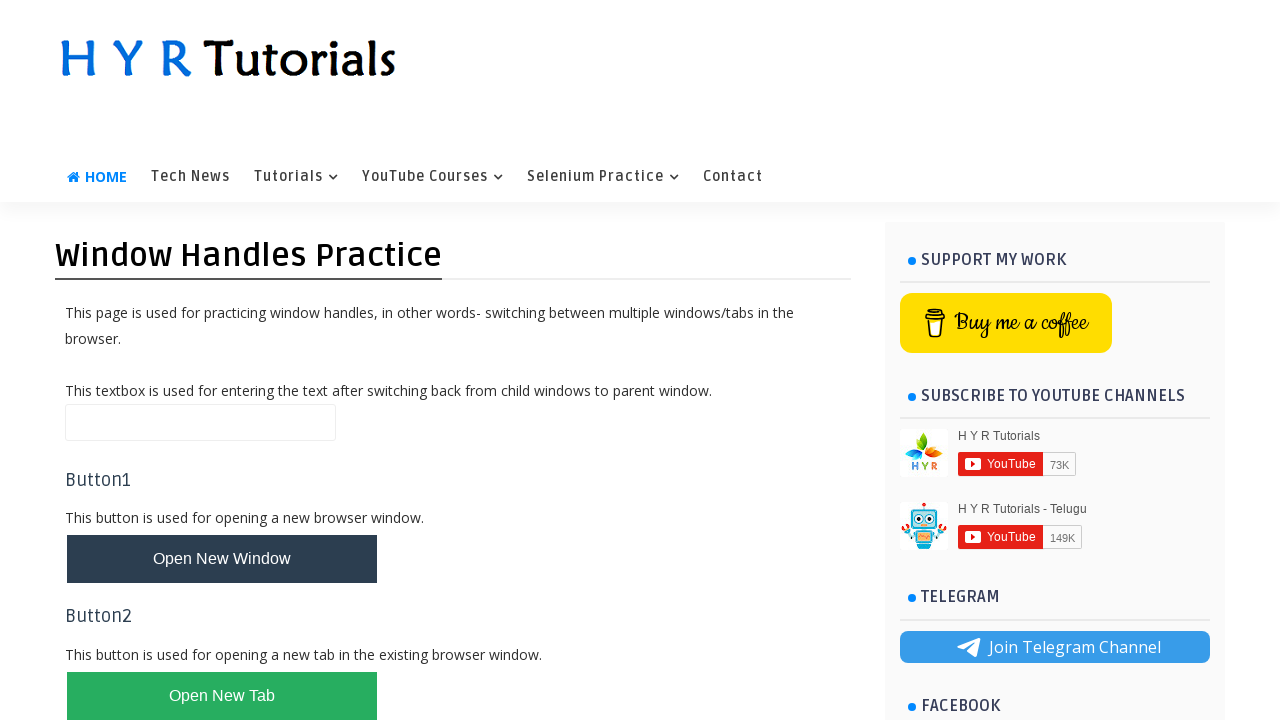

Obtained reference to new tab
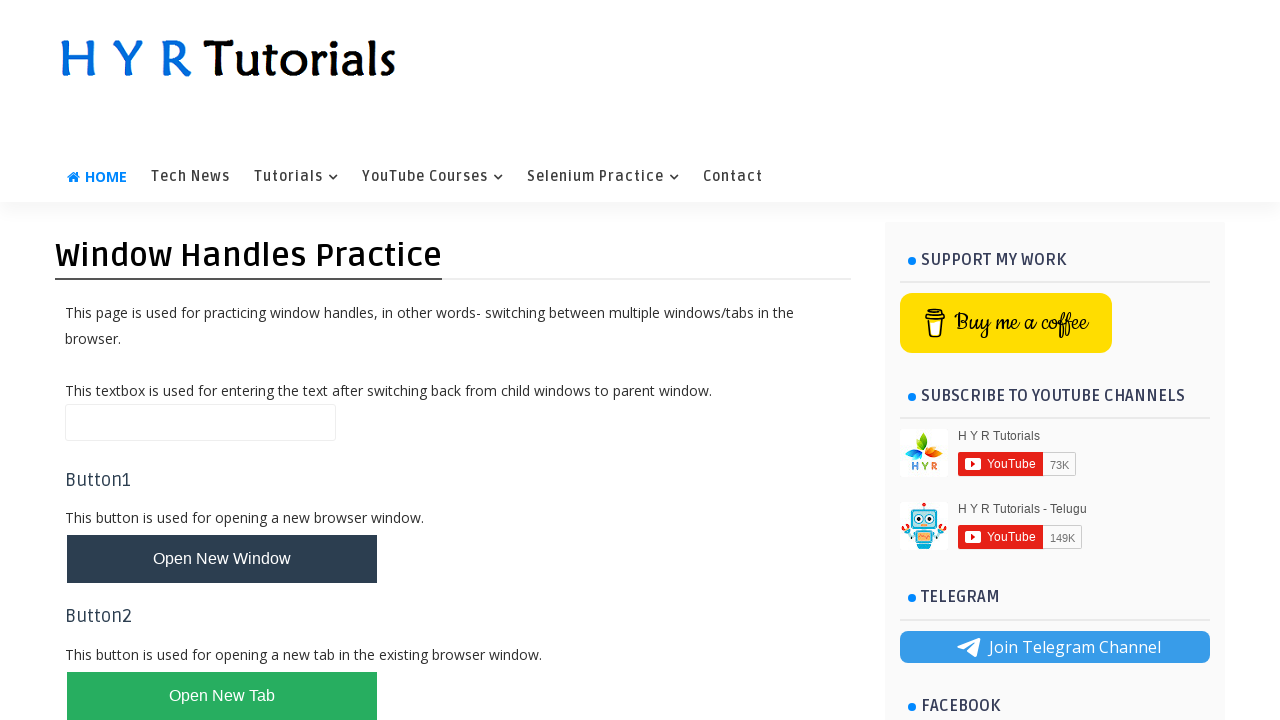

New tab page loaded successfully
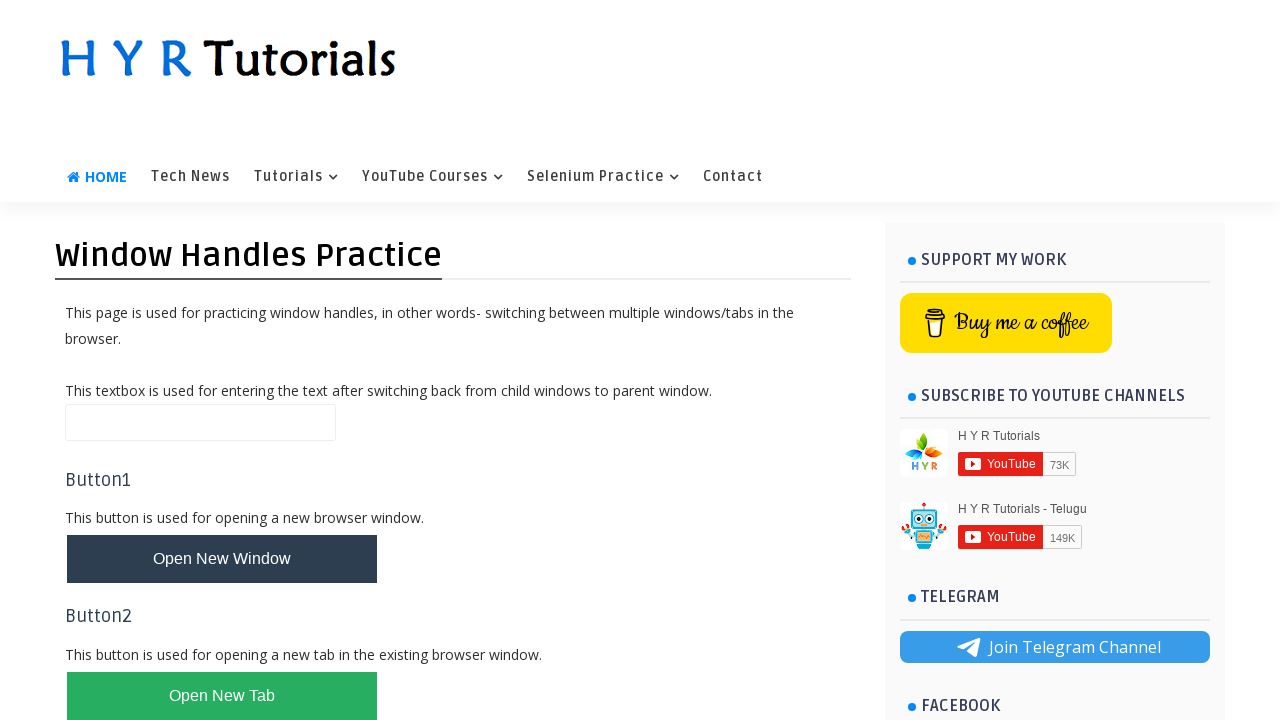

Set up dialog handler to accept alerts on new tab
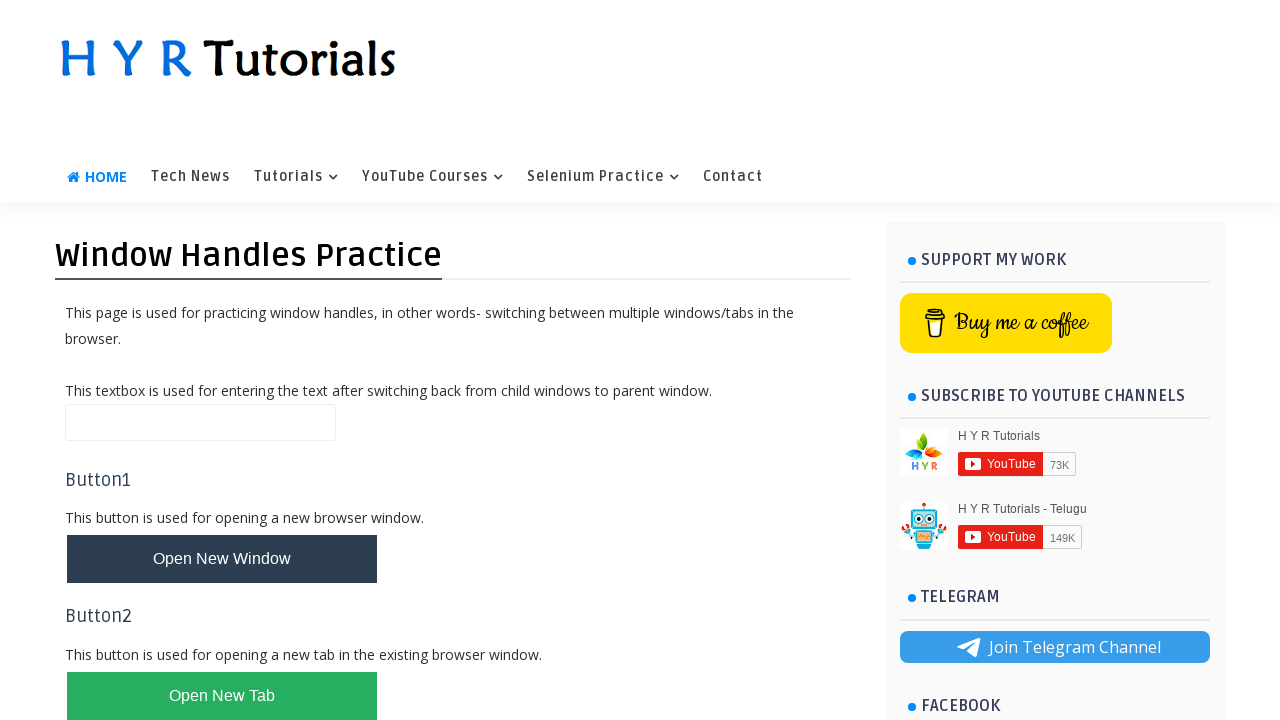

Clicked alert box button on new tab at (114, 494) on #alertBox
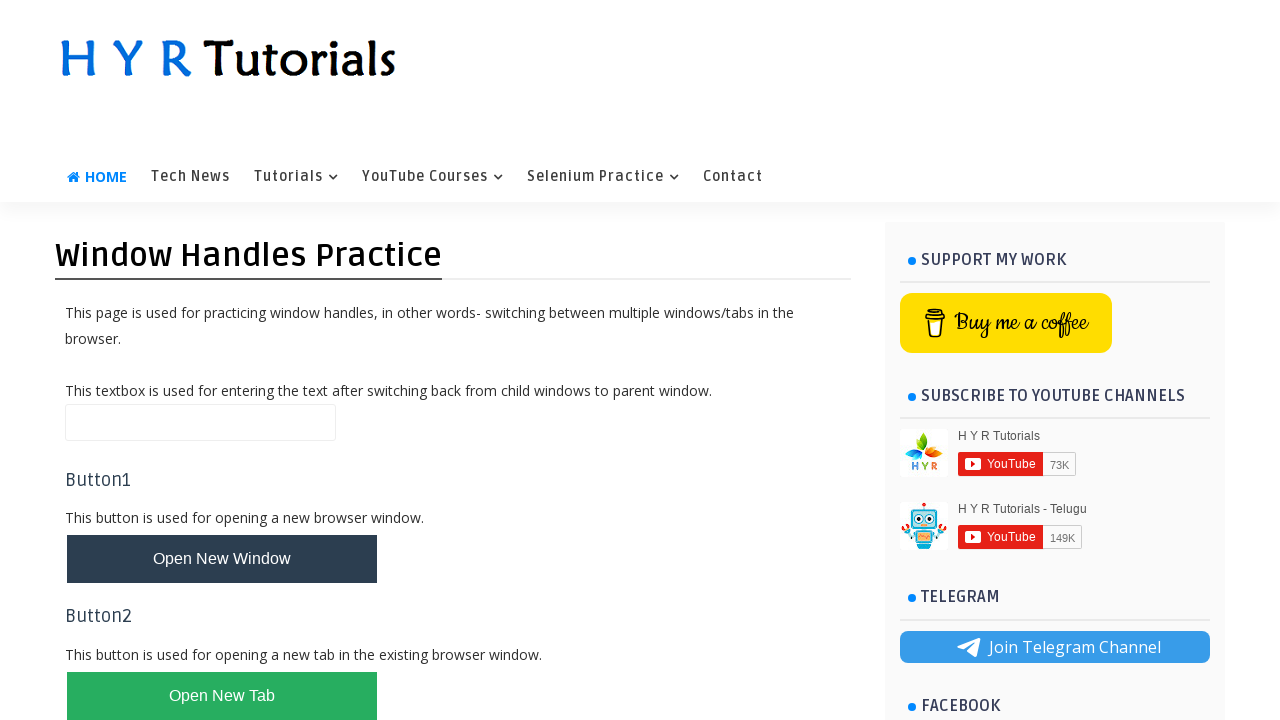

Alert output element appeared on new tab
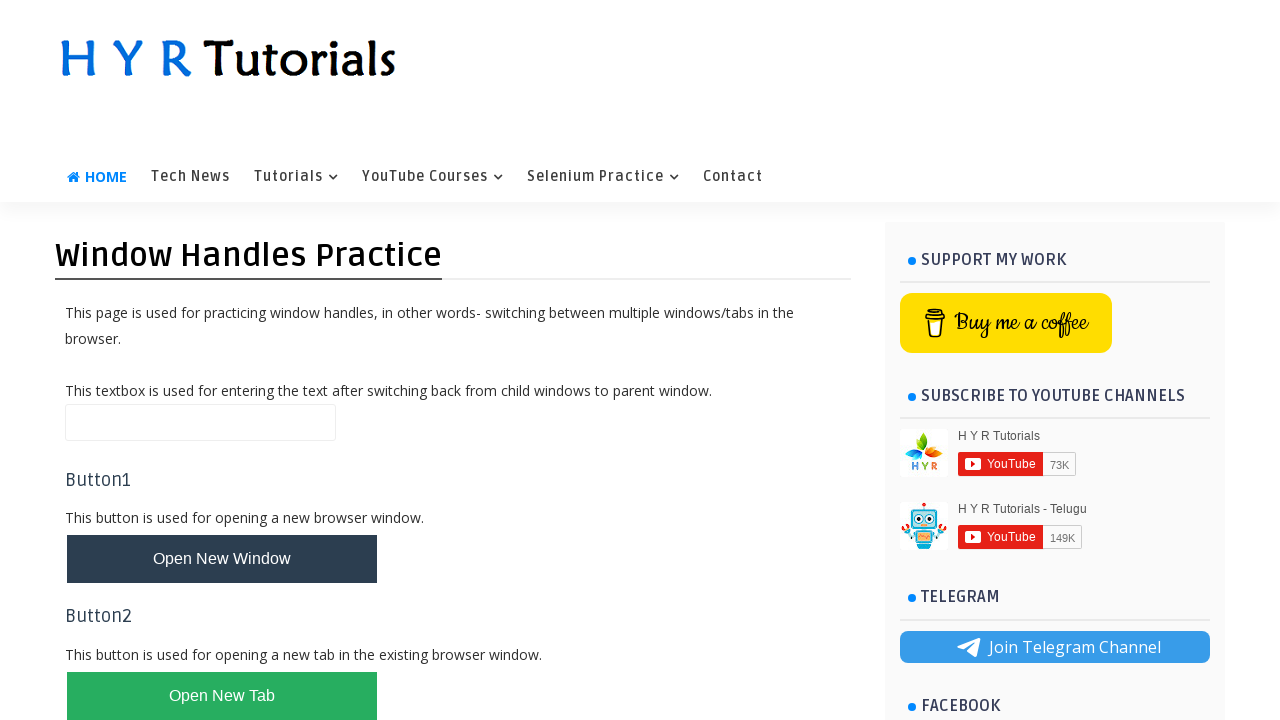

Switched back to parent window/tab
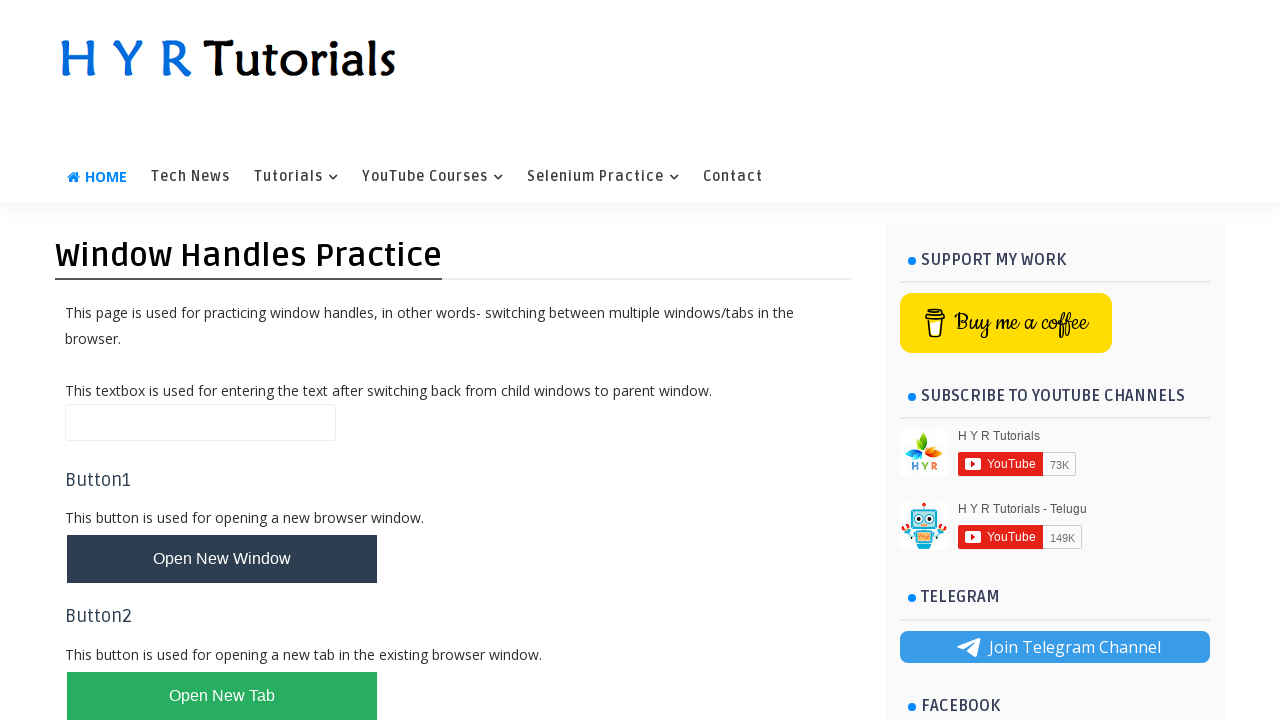

Filled name field with 'Reddy' on parent tab on #name
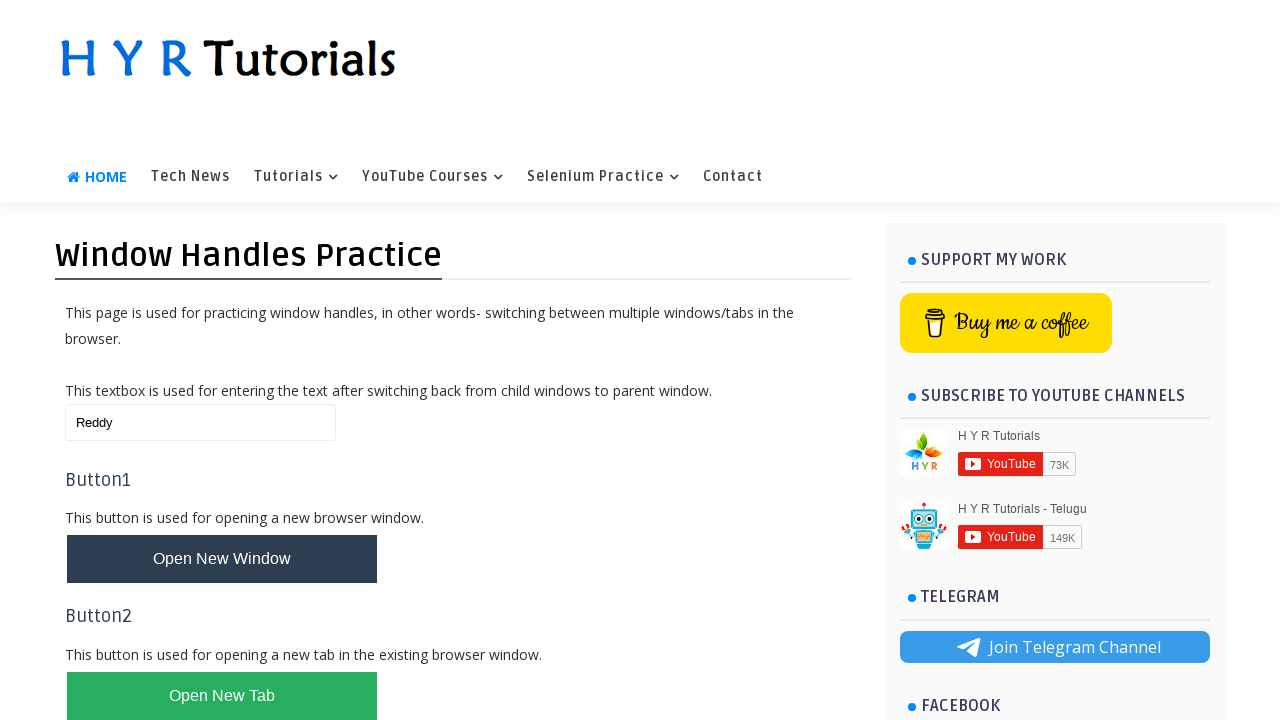

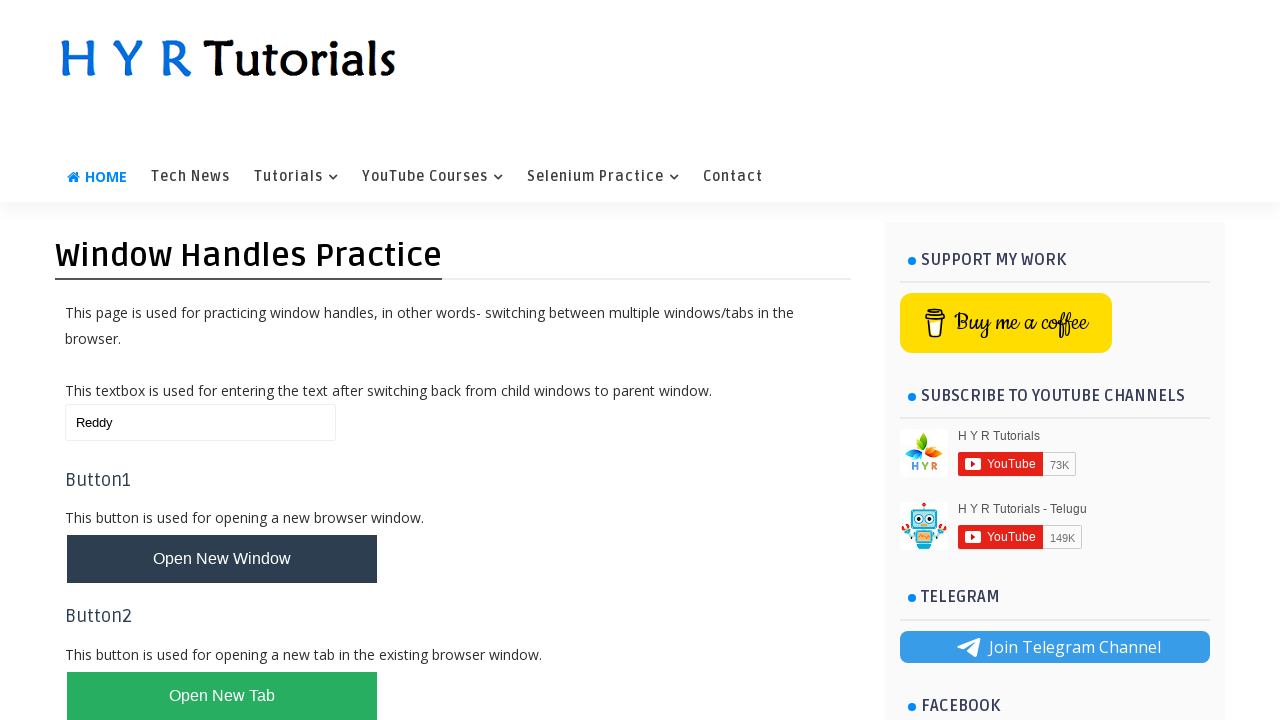